Tests that the "people" radio button is selected by default and the "robots" radio button is not selected on a math form page

Starting URL: http://suninjuly.github.io/math.html

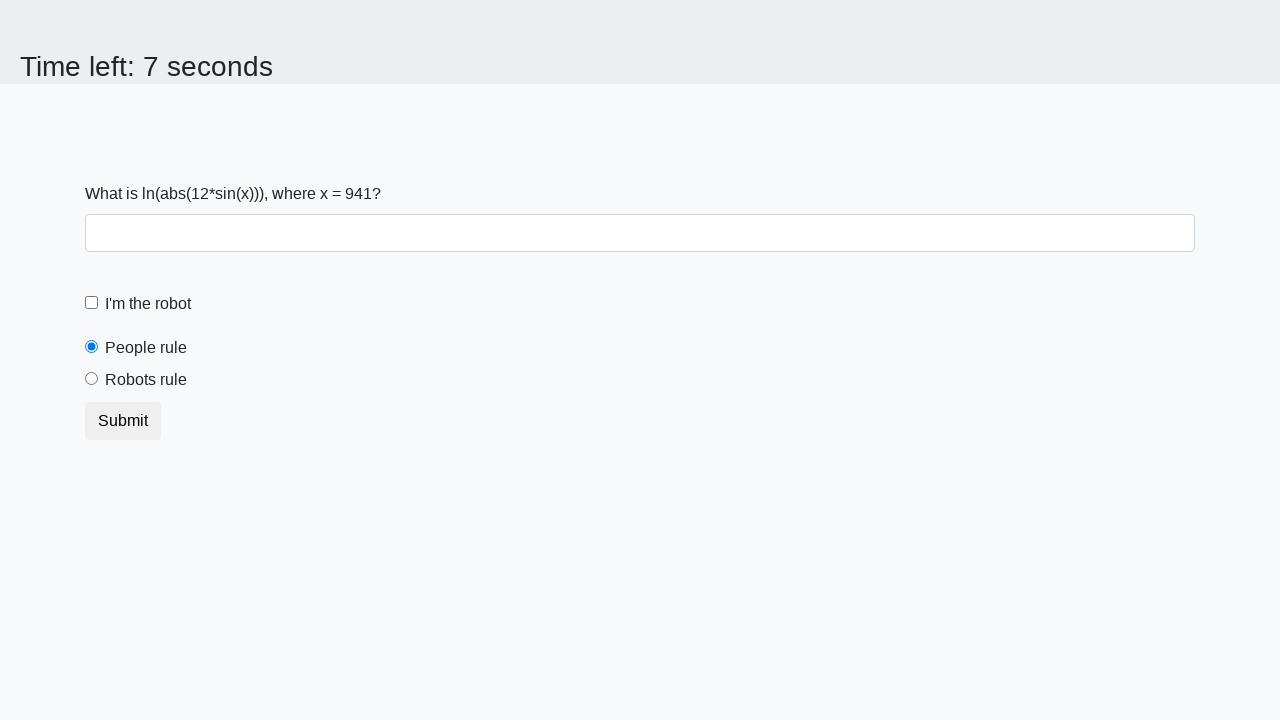

Navigated to math form page
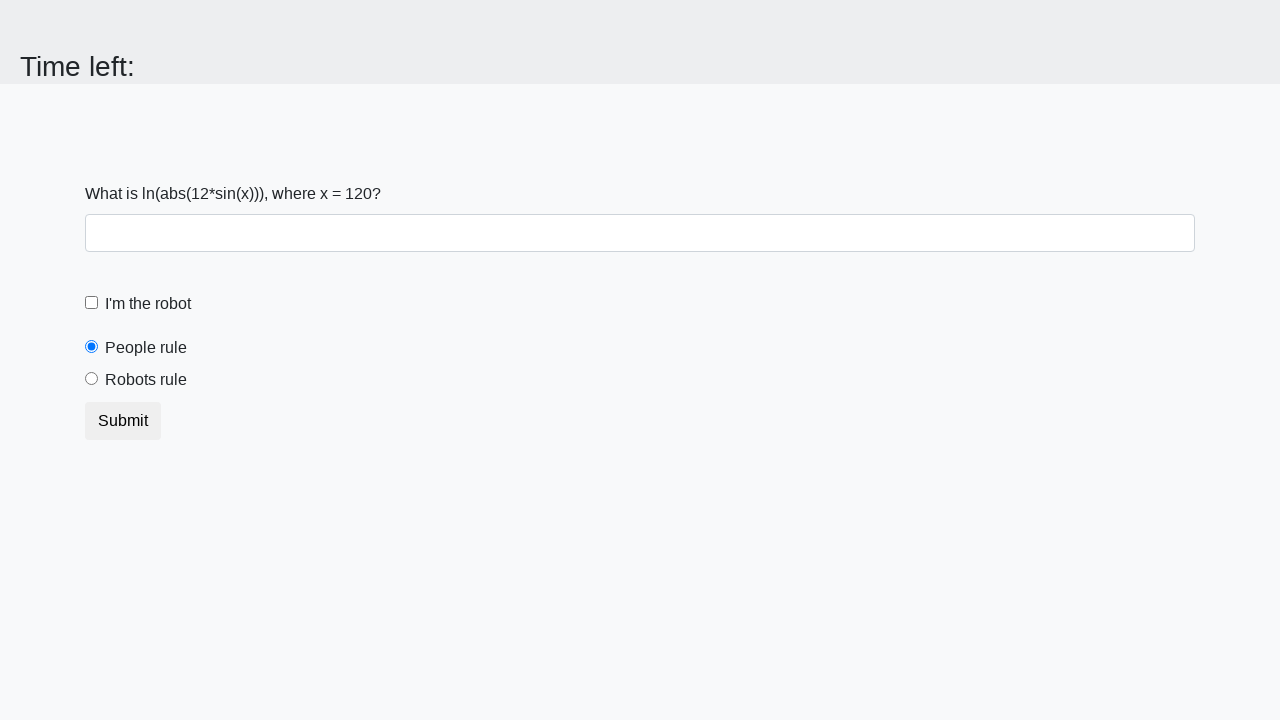

Located the 'people' radio button
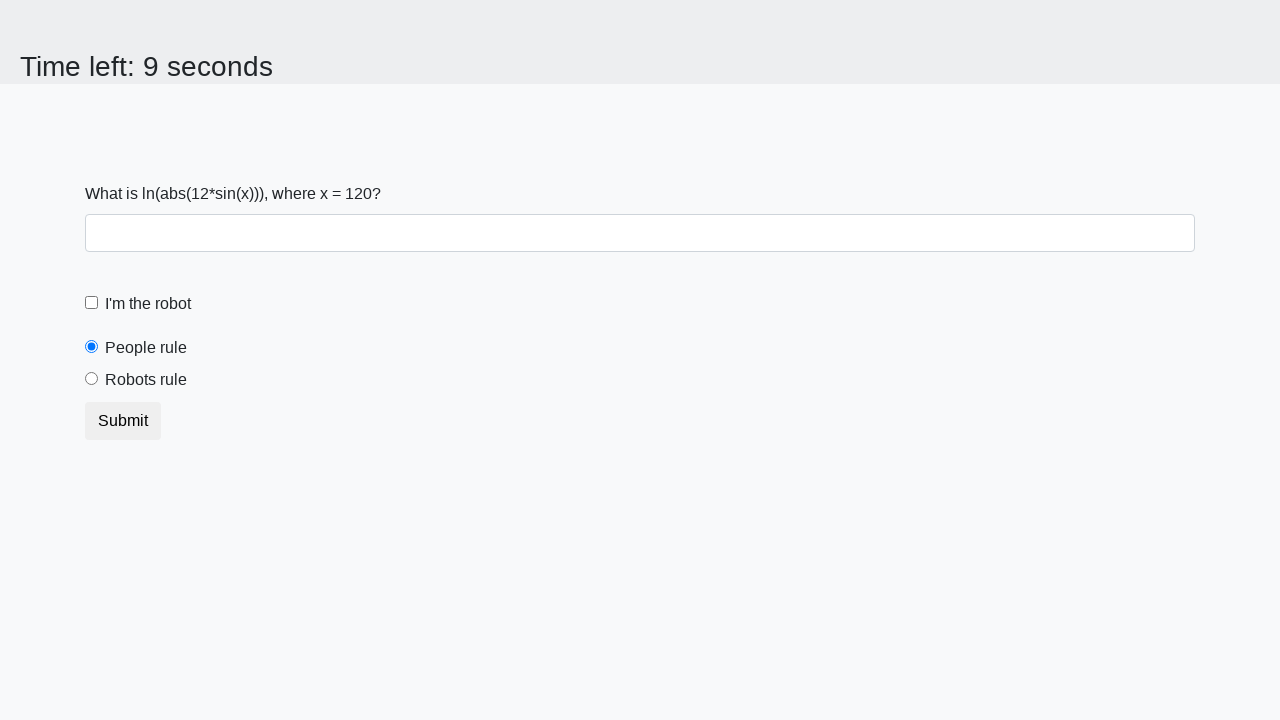

Verified that 'people' radio button is selected by default
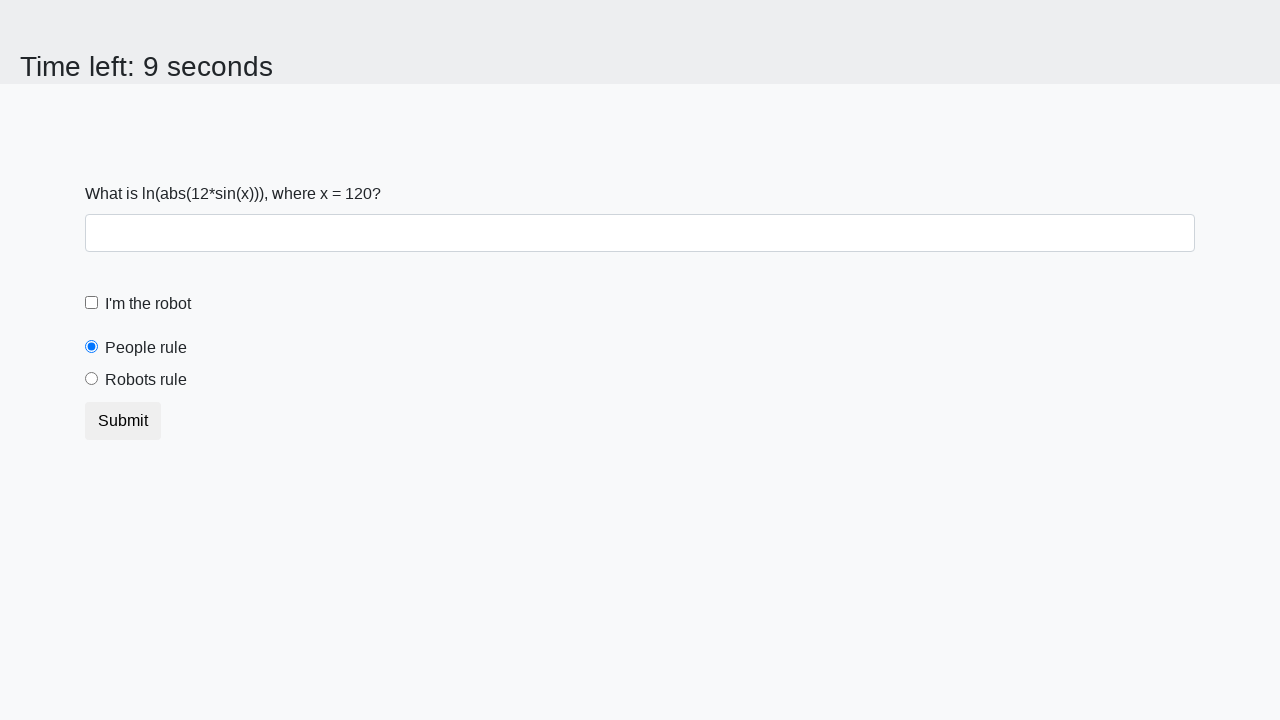

Located the 'robots' radio button
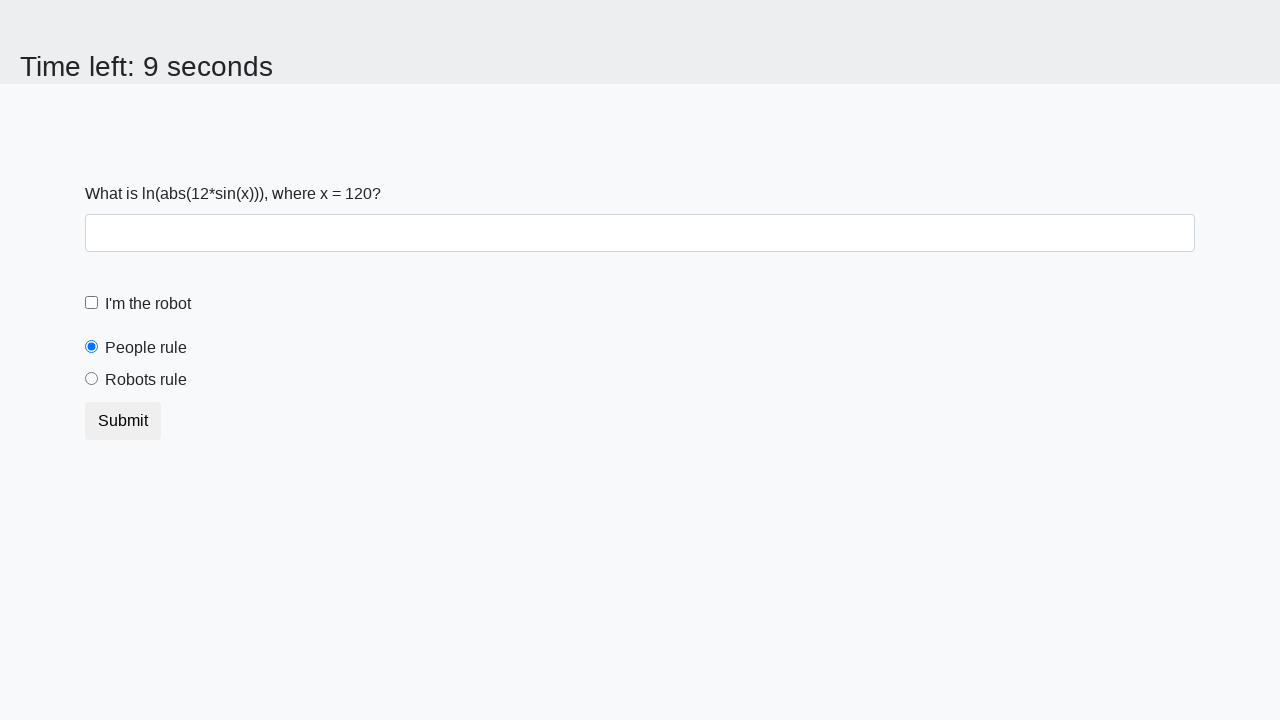

Verified that 'robots' radio button is not selected by default
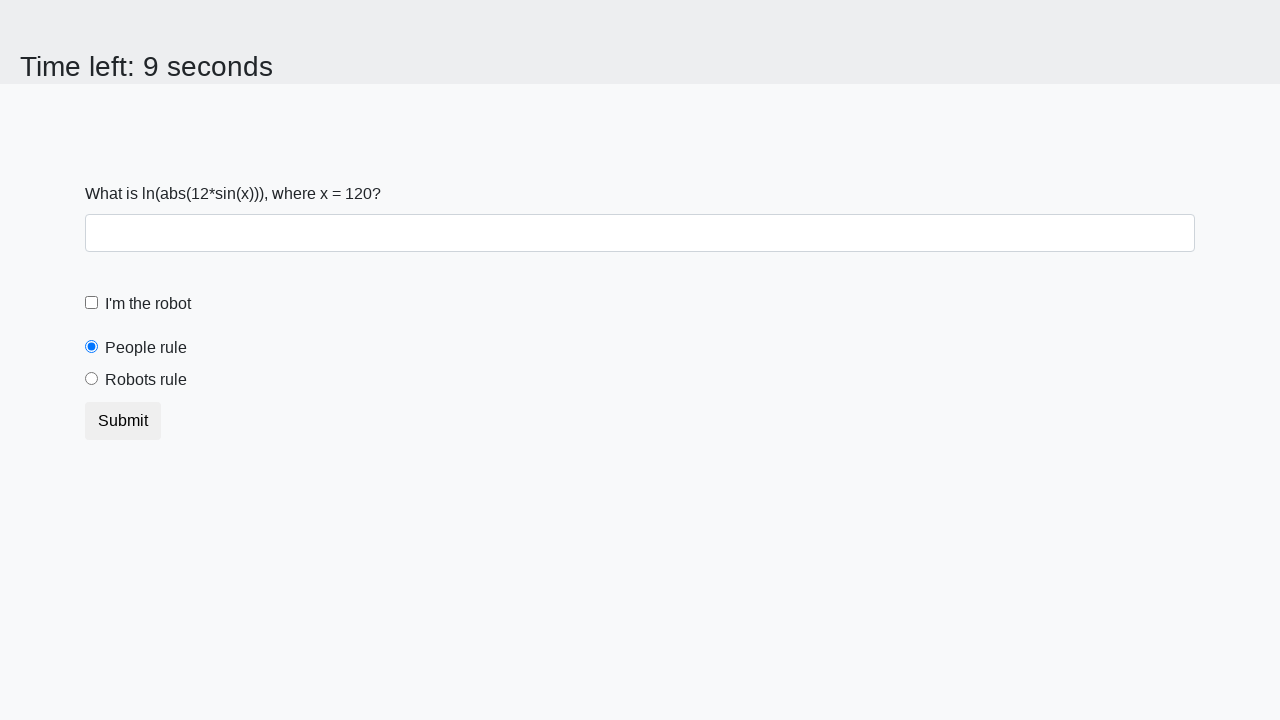

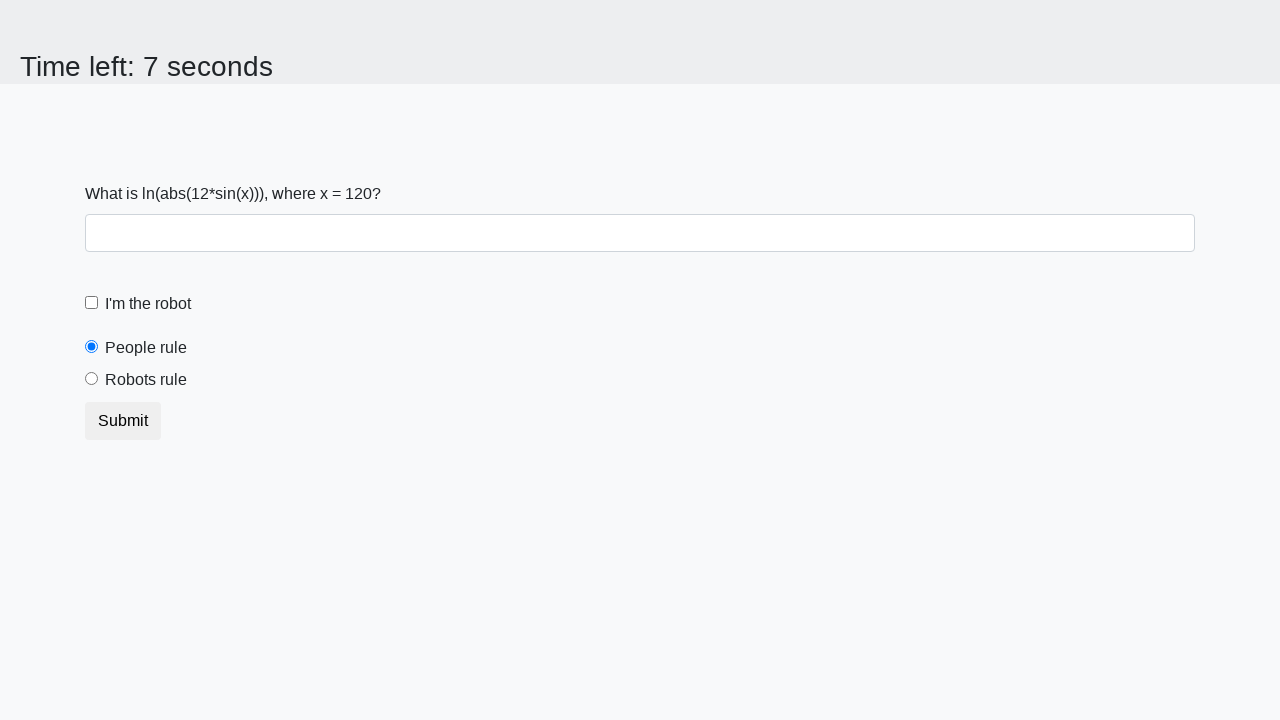